Tests standard click functionality by clicking a button and verifying a confirmation message appears

Starting URL: https://demoqa.com/buttons

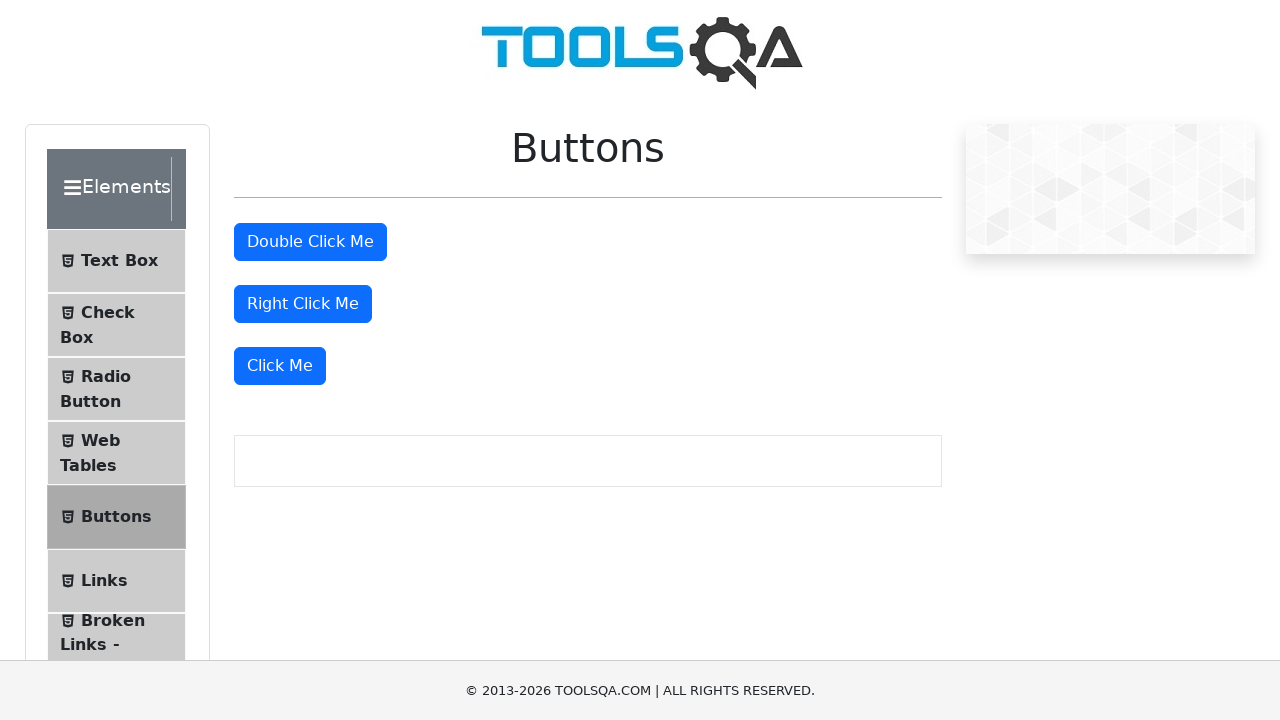

Clicked the 'Click Me' button at (280, 366) on button:has-text('Click Me'):not(#doubleClickBtn):not(#rightClickBtn)
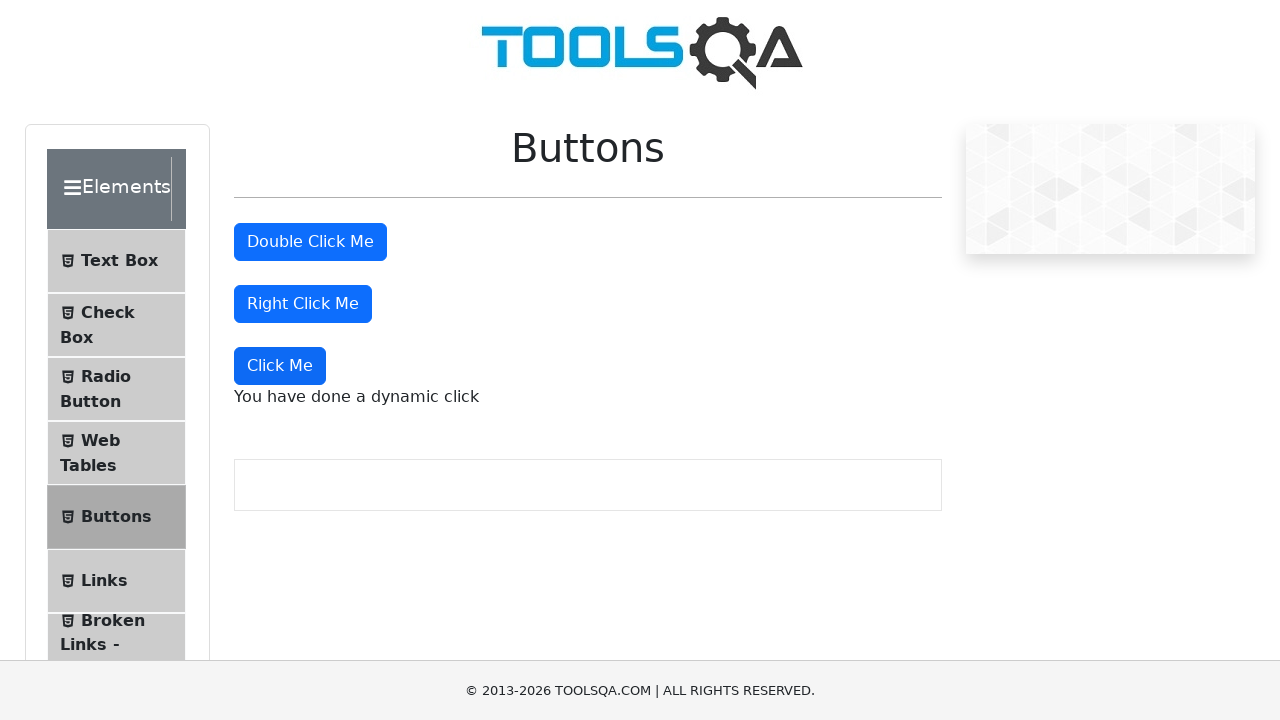

Verified confirmation message appeared
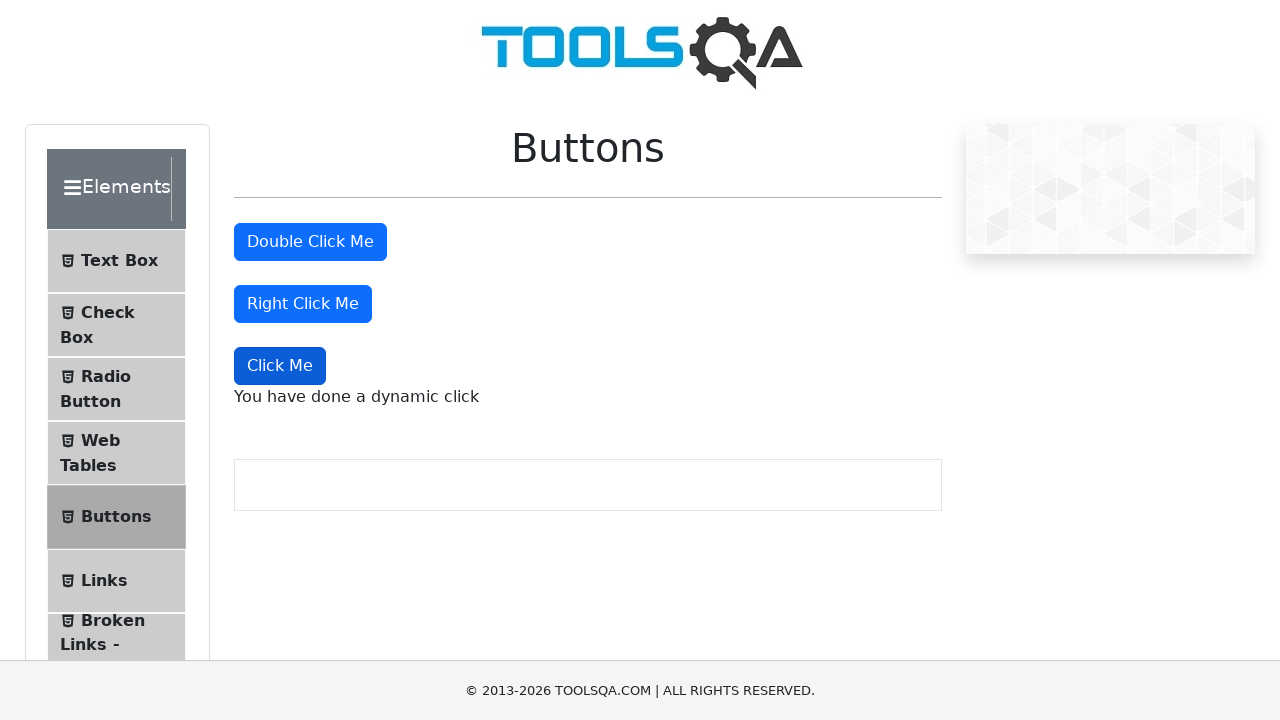

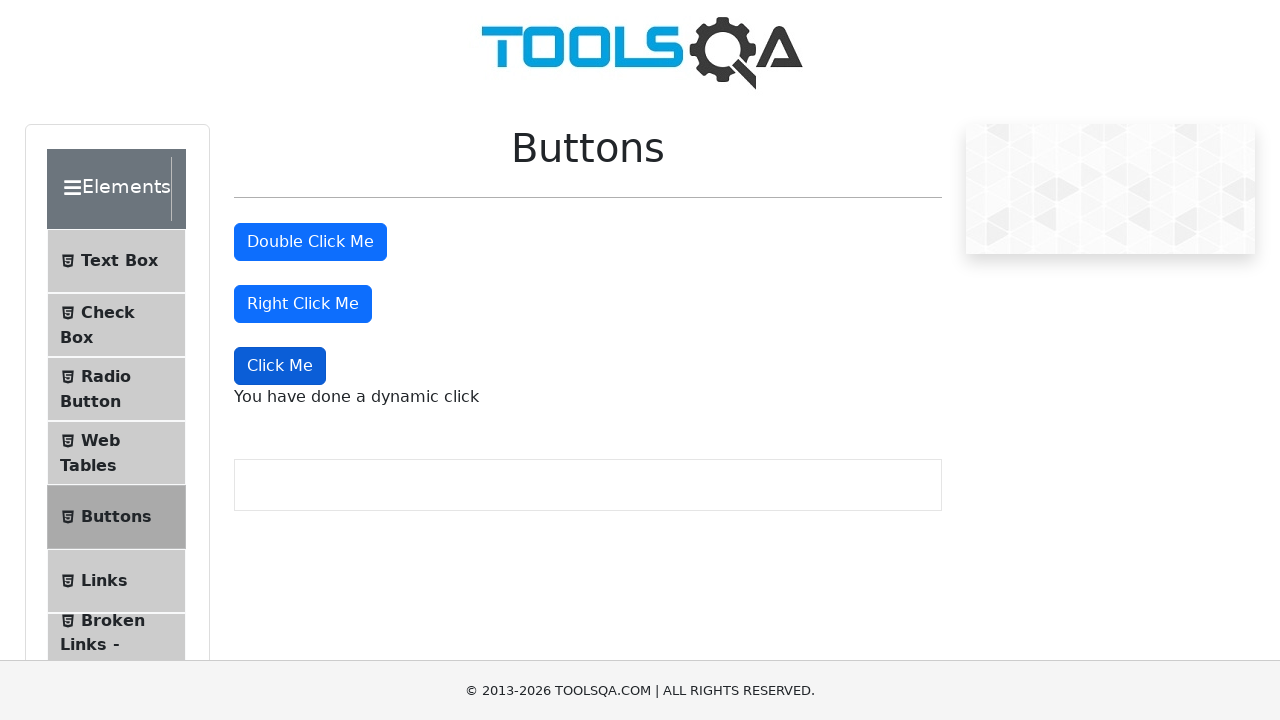